Tests multi-window handling by clicking a "Click Here" link that opens a new window, switching to the new window, and verifying the page title changes to "New Window".

Starting URL: https://practice.cydeo.com/windows

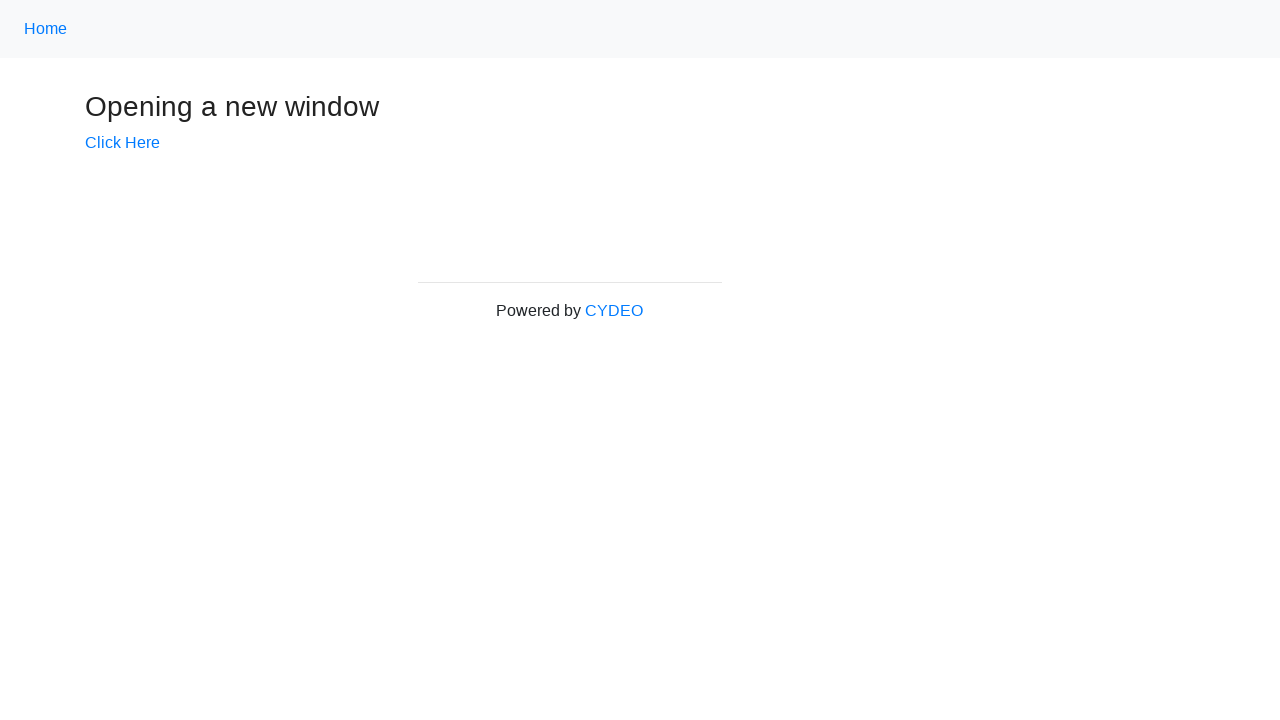

Verified initial page title is 'Windows'
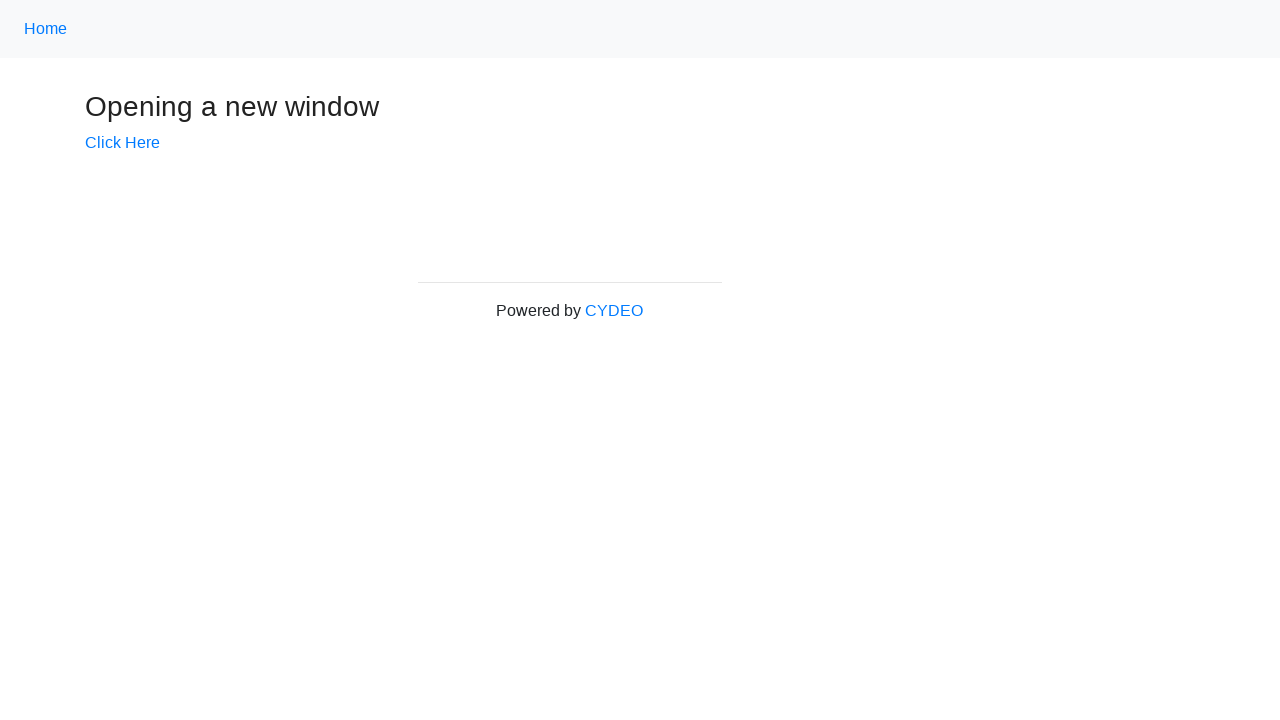

Clicked 'Click Here' link to open new window at (122, 143) on text=Click Here
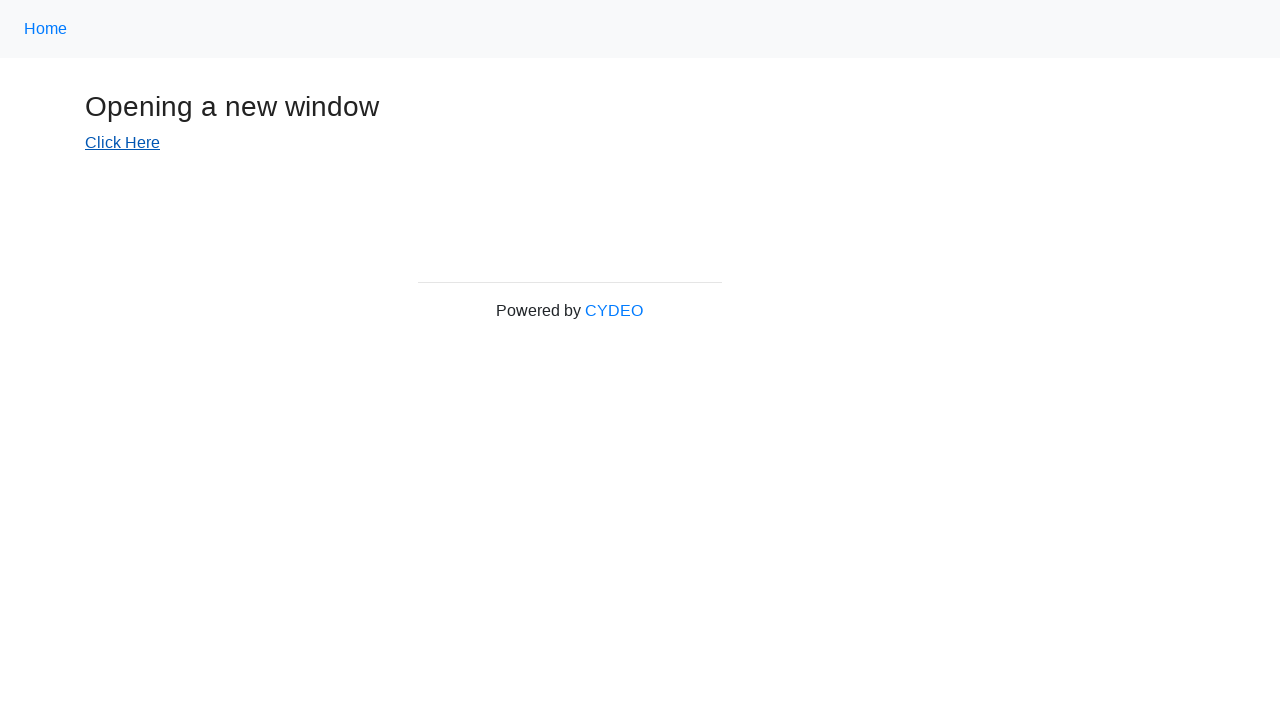

Captured the new page object from popup
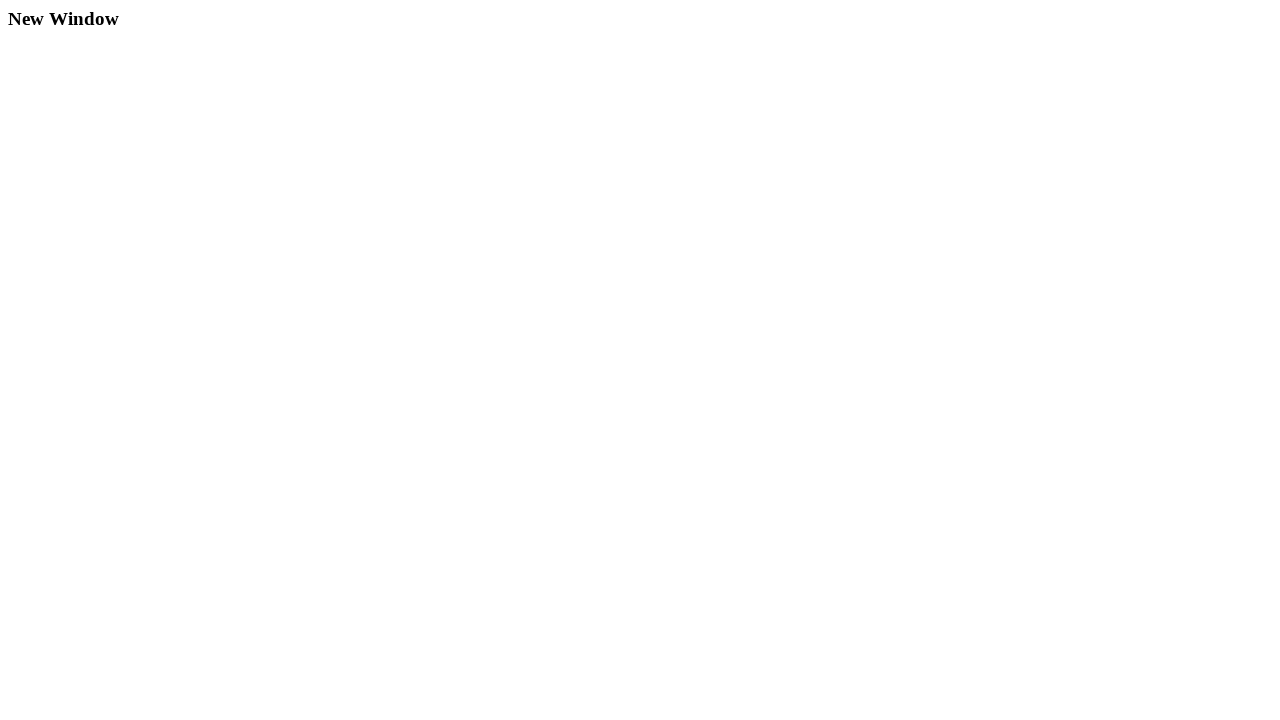

New page finished loading
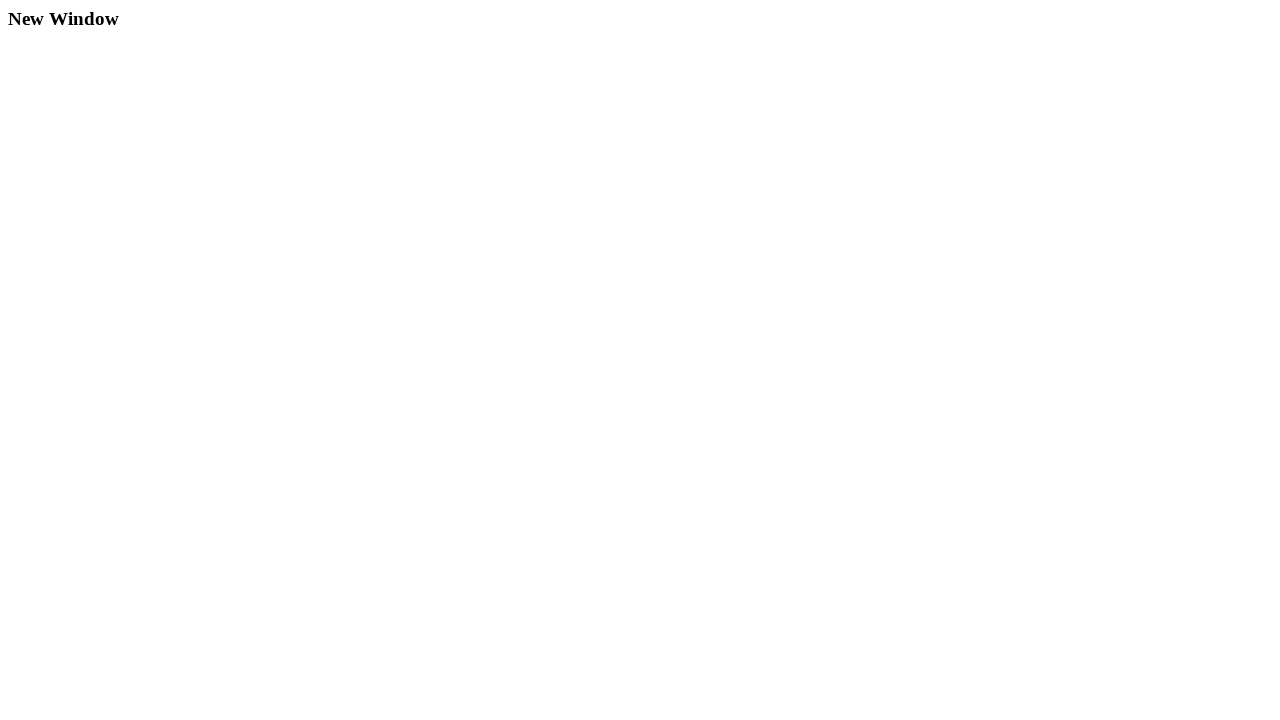

Verified new window title is 'New Window'
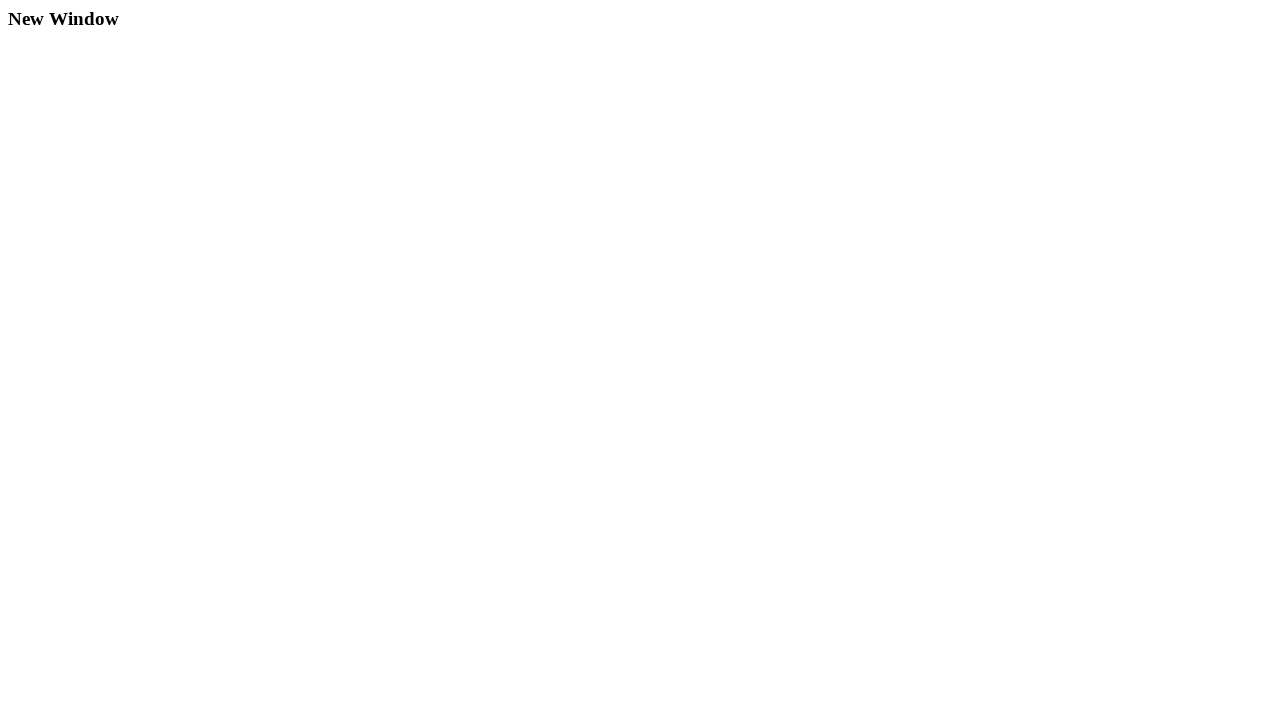

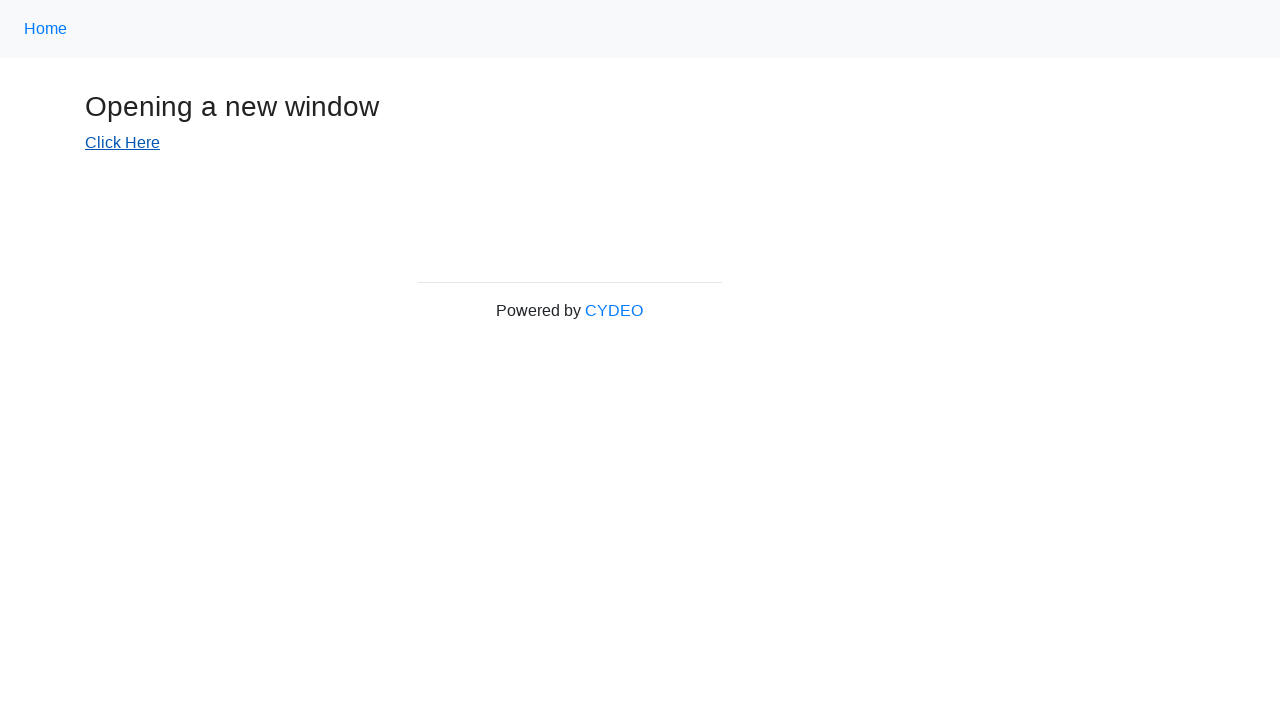